Tests Target's search functionality by entering "Toys" in the search field

Starting URL: https://www.target.com

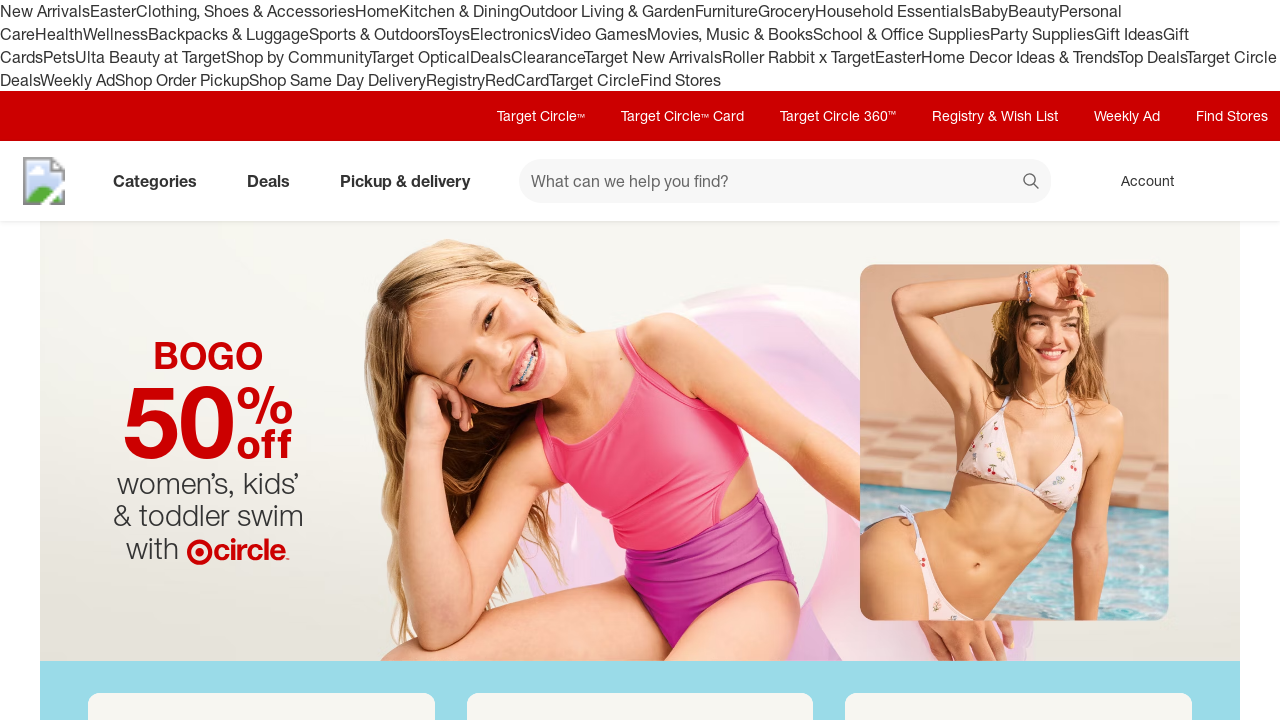

Filled search field with 'Toys' on input[name='searchTerm']
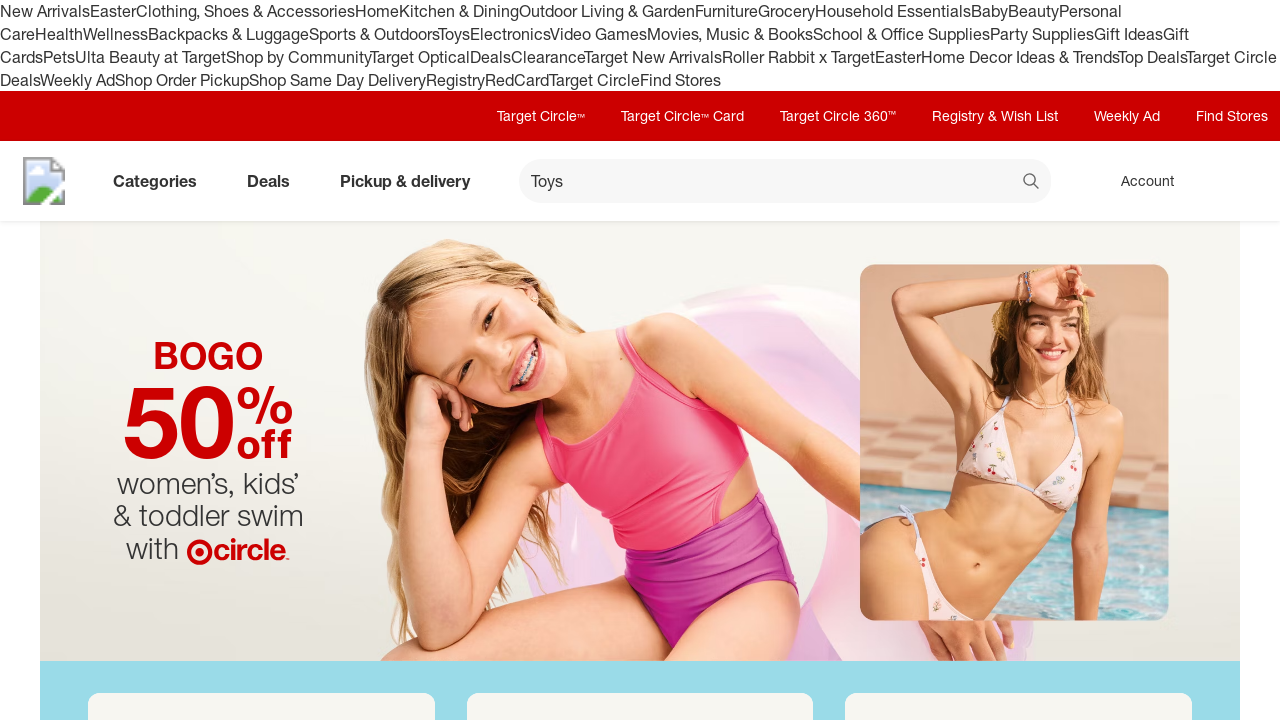

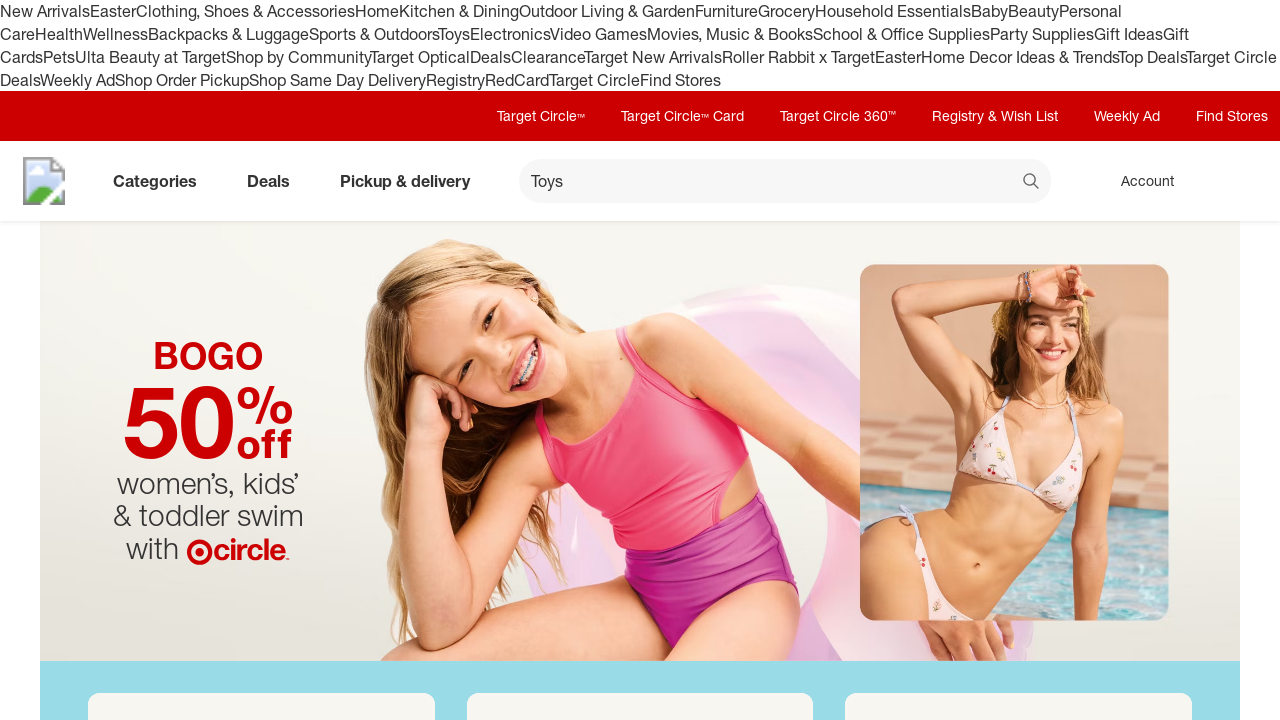